Tests search functionality on football.ua by searching for "Реал Мадрид" and verifying the search result link appears

Starting URL: https://football.ua/

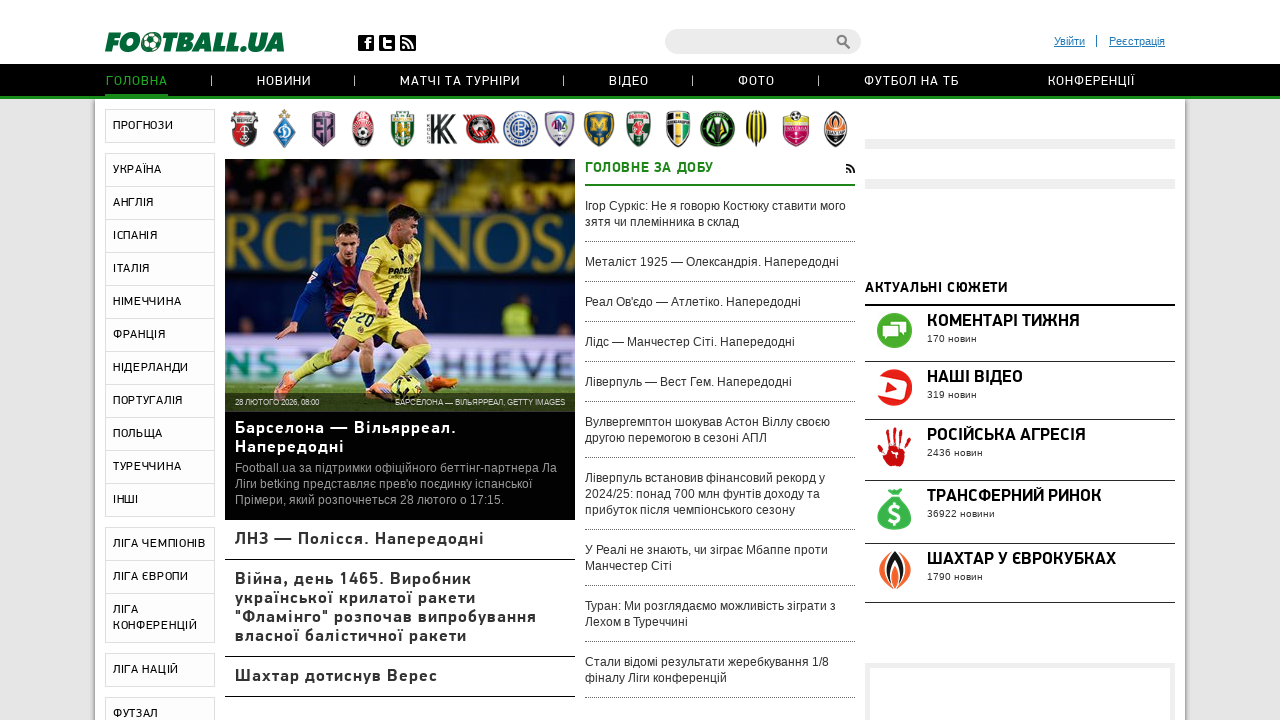

Filled search input with 'Реал Мадрид' on #searchInput
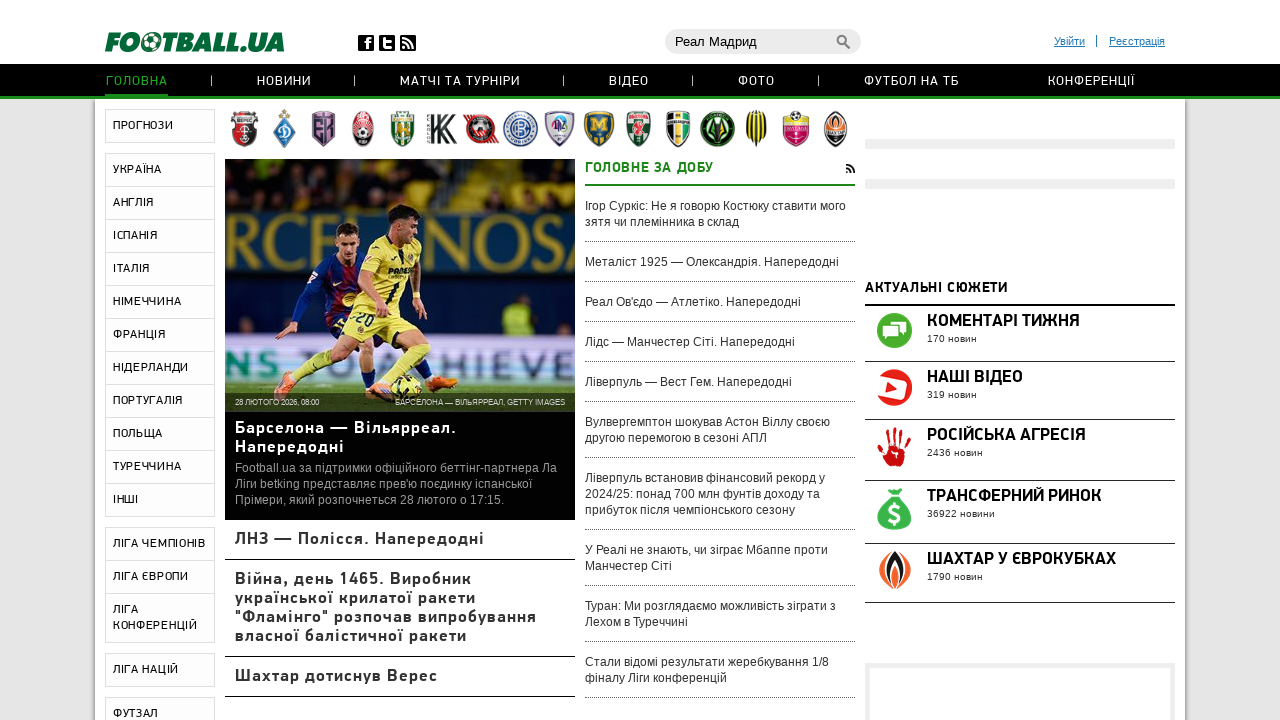

Pressed Enter to submit search on #searchInput
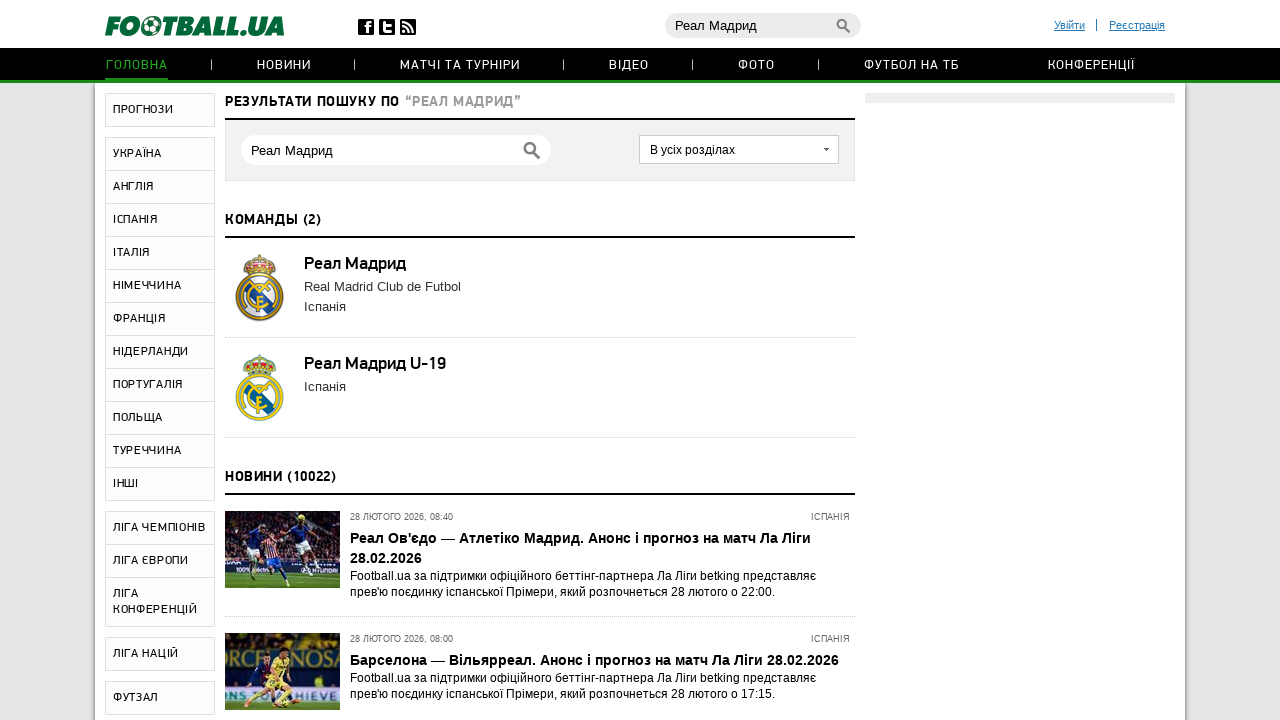

Search result link for 'Реал Мадрид' appeared
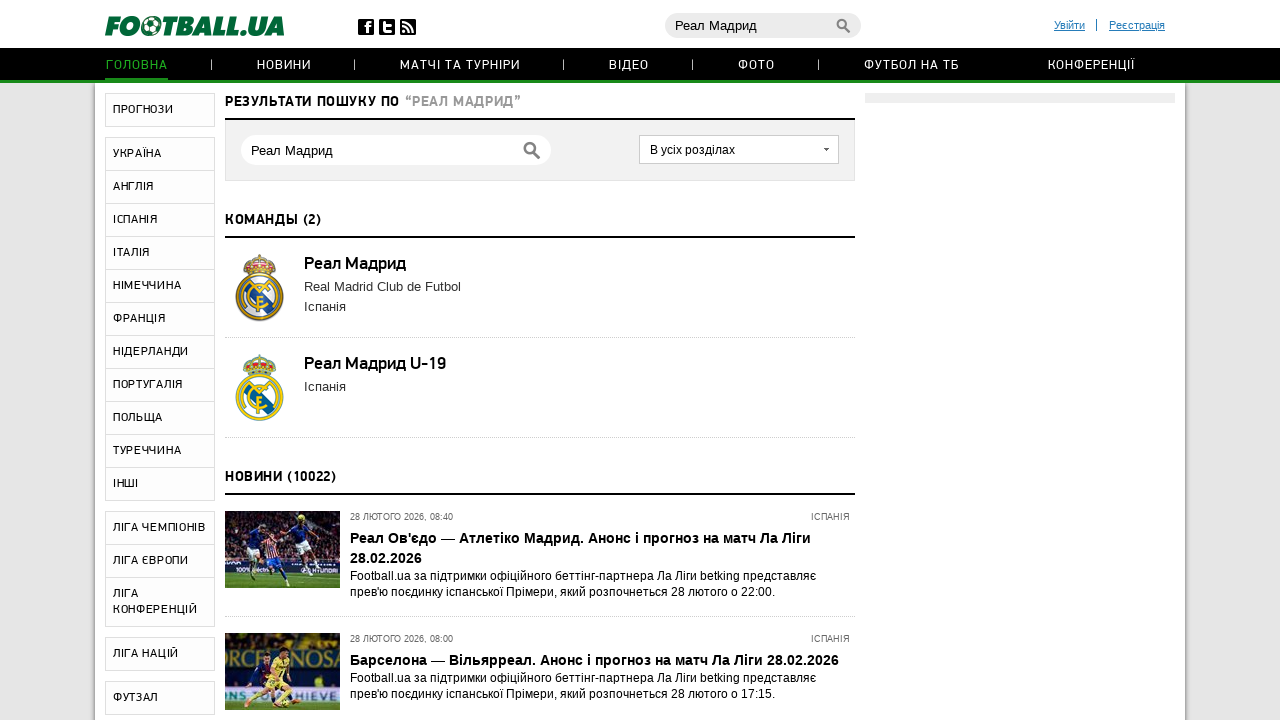

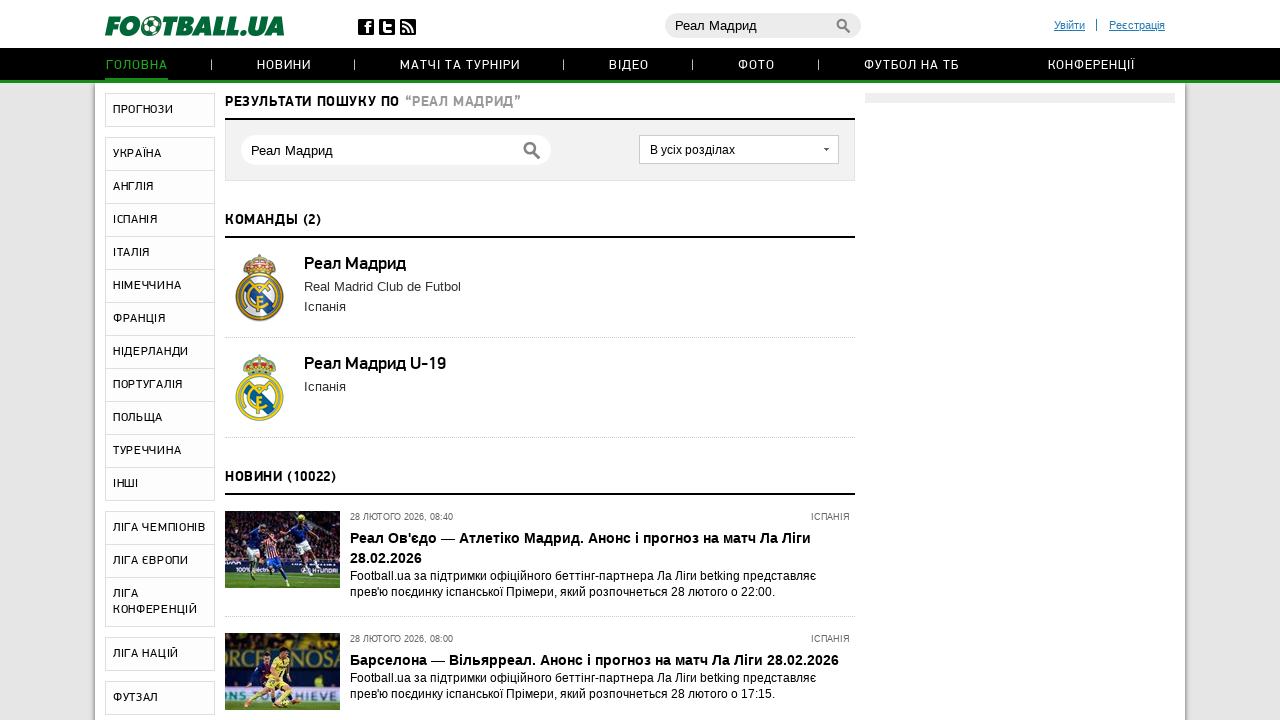